Tests filtering to display only completed items by checking an item and clicking the Completed filter.

Starting URL: https://demo.playwright.dev/todomvc

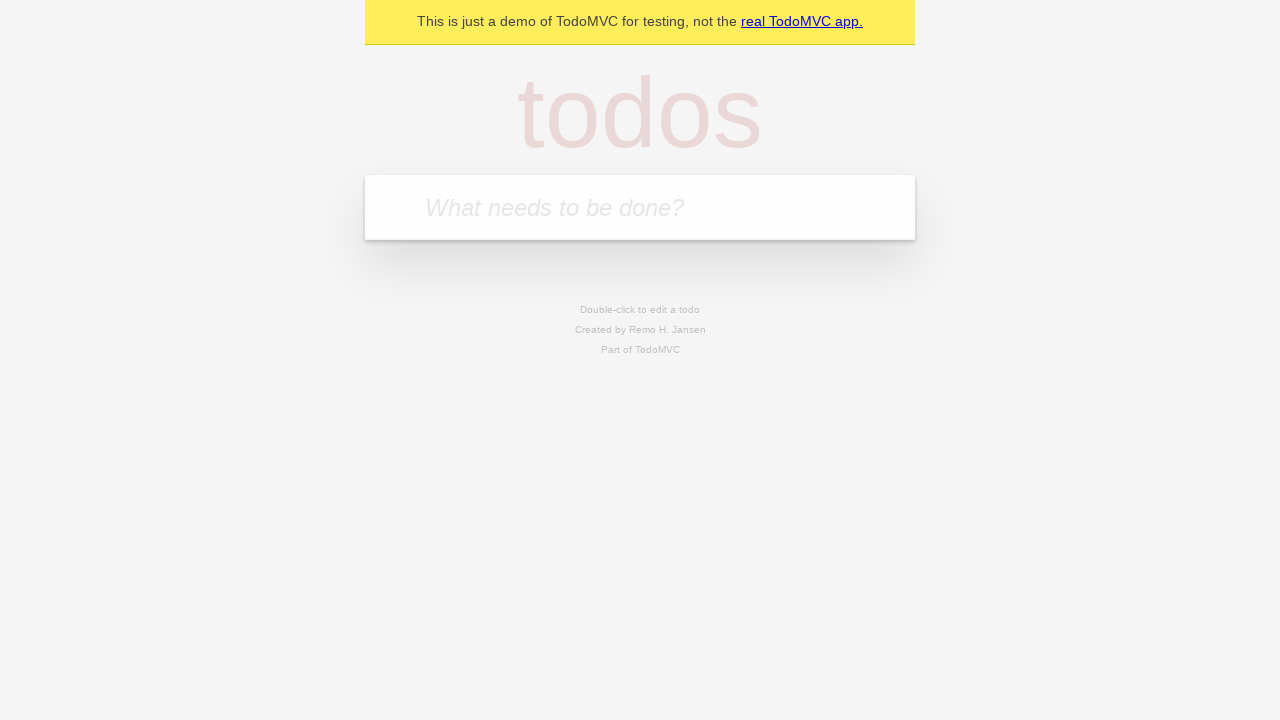

Filled input field with first todo item 'buy some cheese' on internal:attr=[placeholder="What needs to be done?"i]
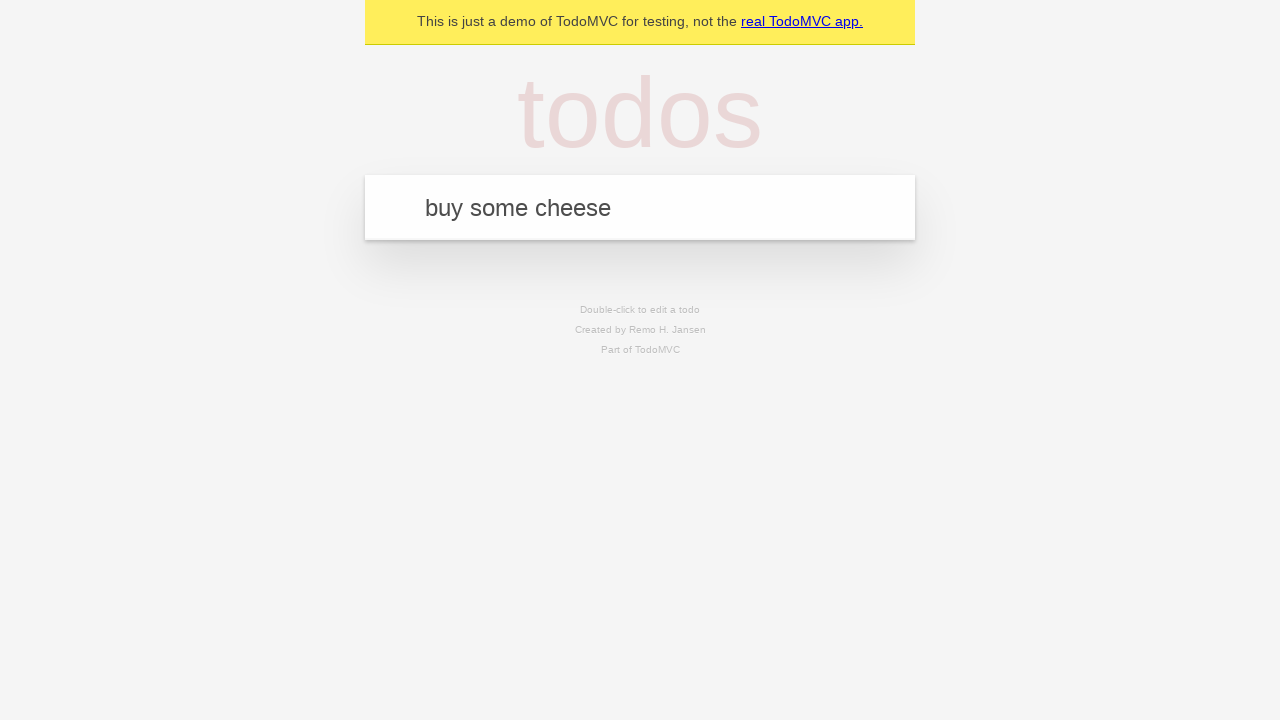

Pressed Enter to add first todo item on internal:attr=[placeholder="What needs to be done?"i]
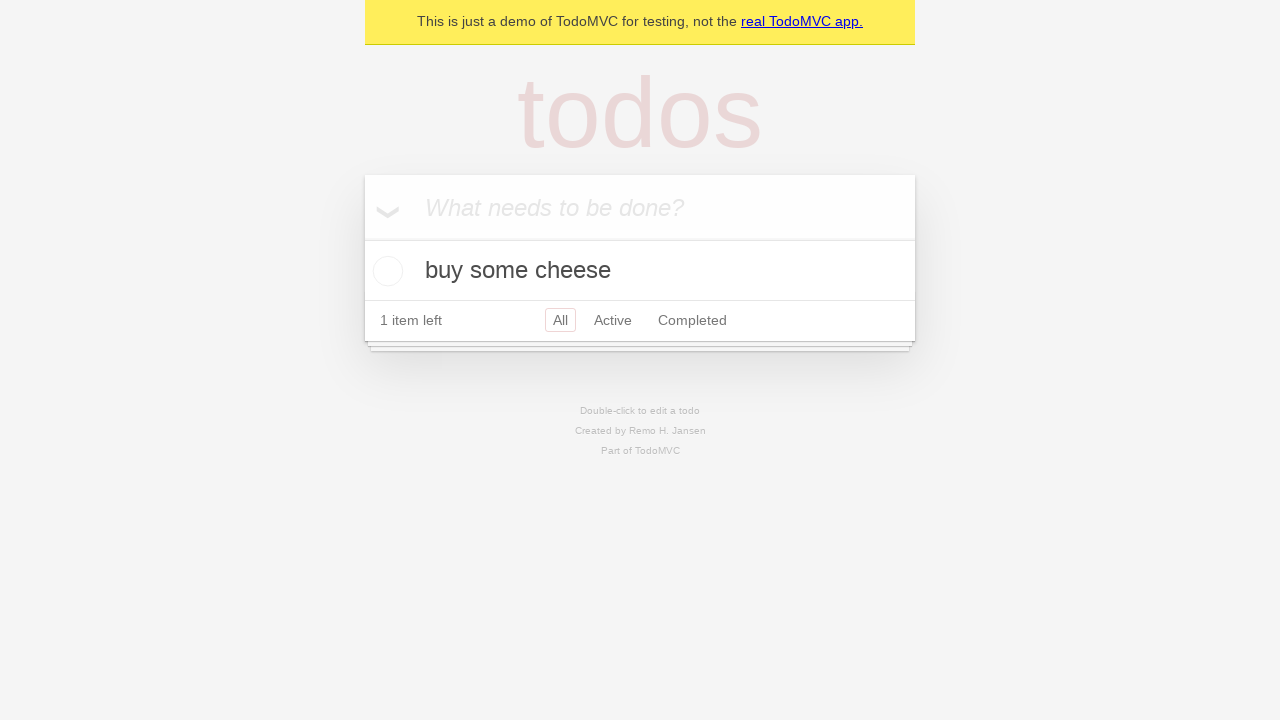

Filled input field with second todo item 'feed the cat' on internal:attr=[placeholder="What needs to be done?"i]
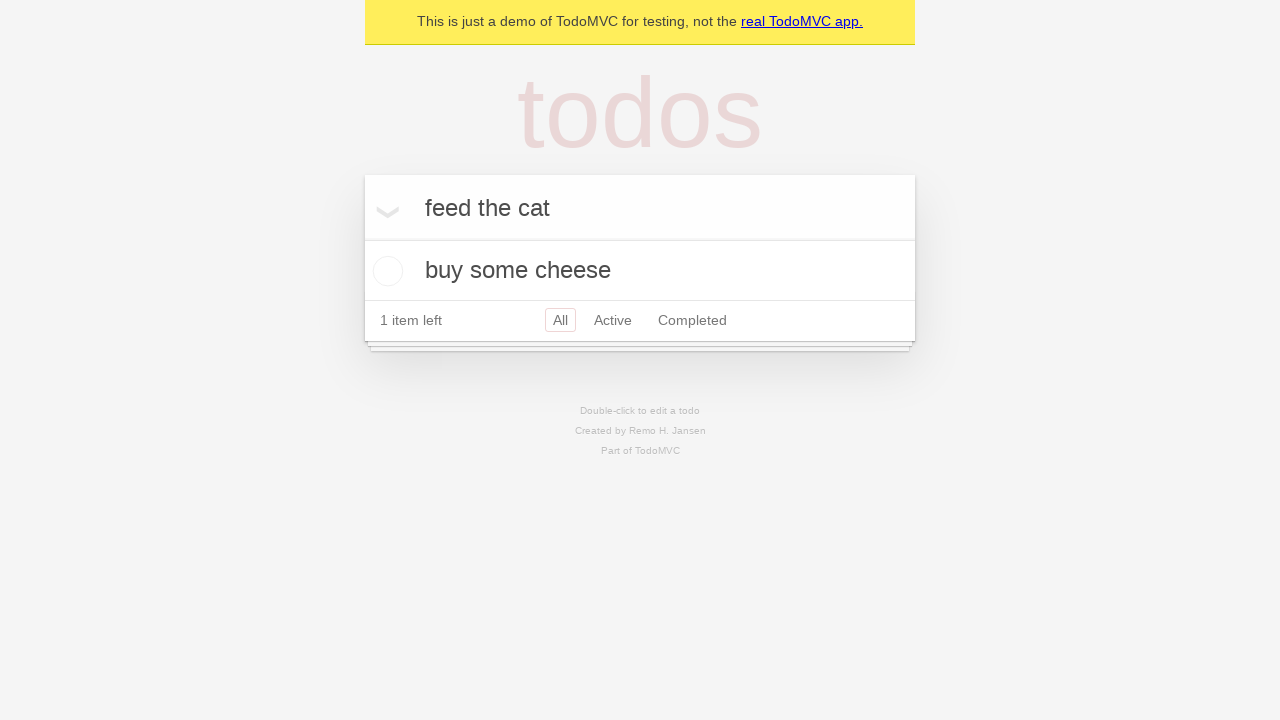

Pressed Enter to add second todo item on internal:attr=[placeholder="What needs to be done?"i]
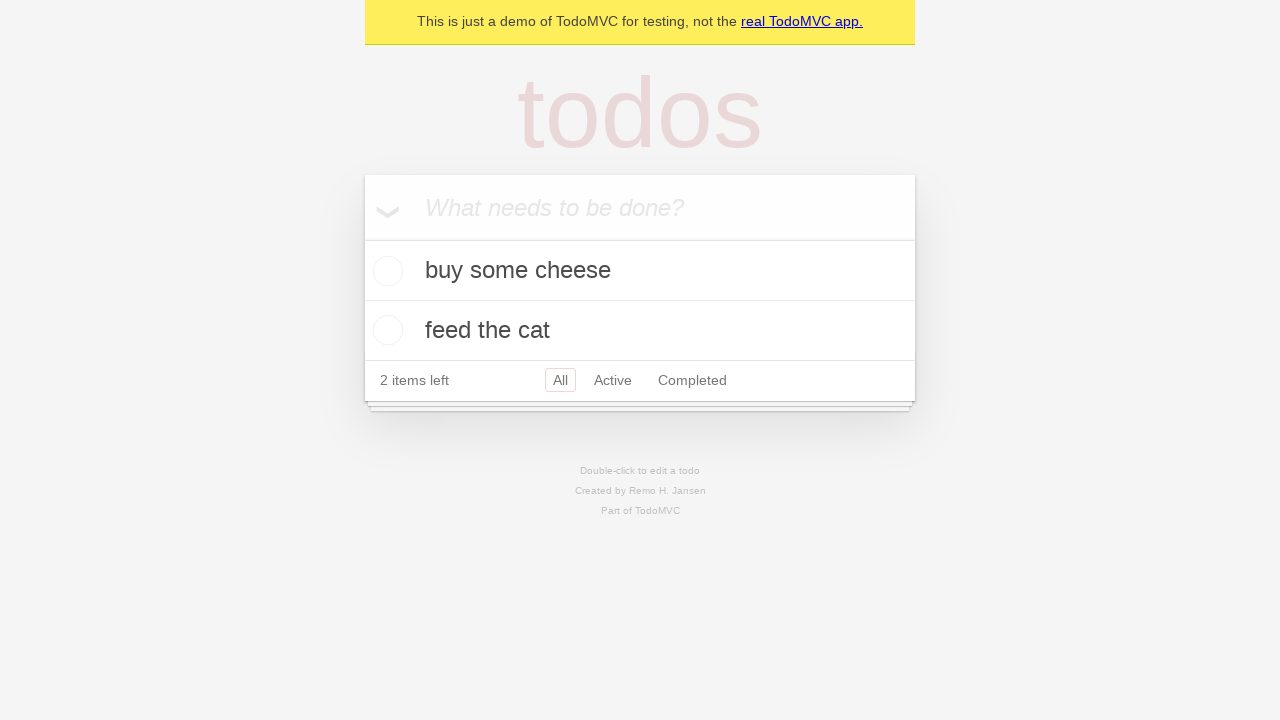

Filled input field with third todo item 'book a doctors appointment' on internal:attr=[placeholder="What needs to be done?"i]
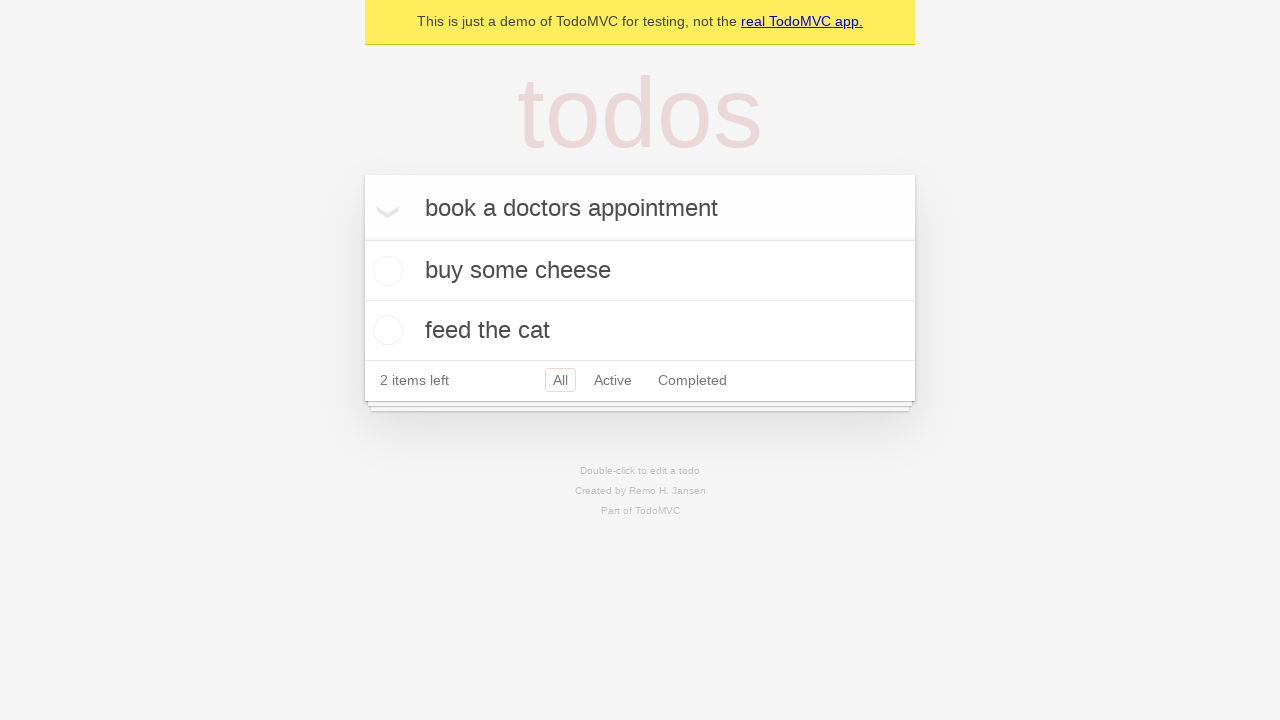

Pressed Enter to add third todo item on internal:attr=[placeholder="What needs to be done?"i]
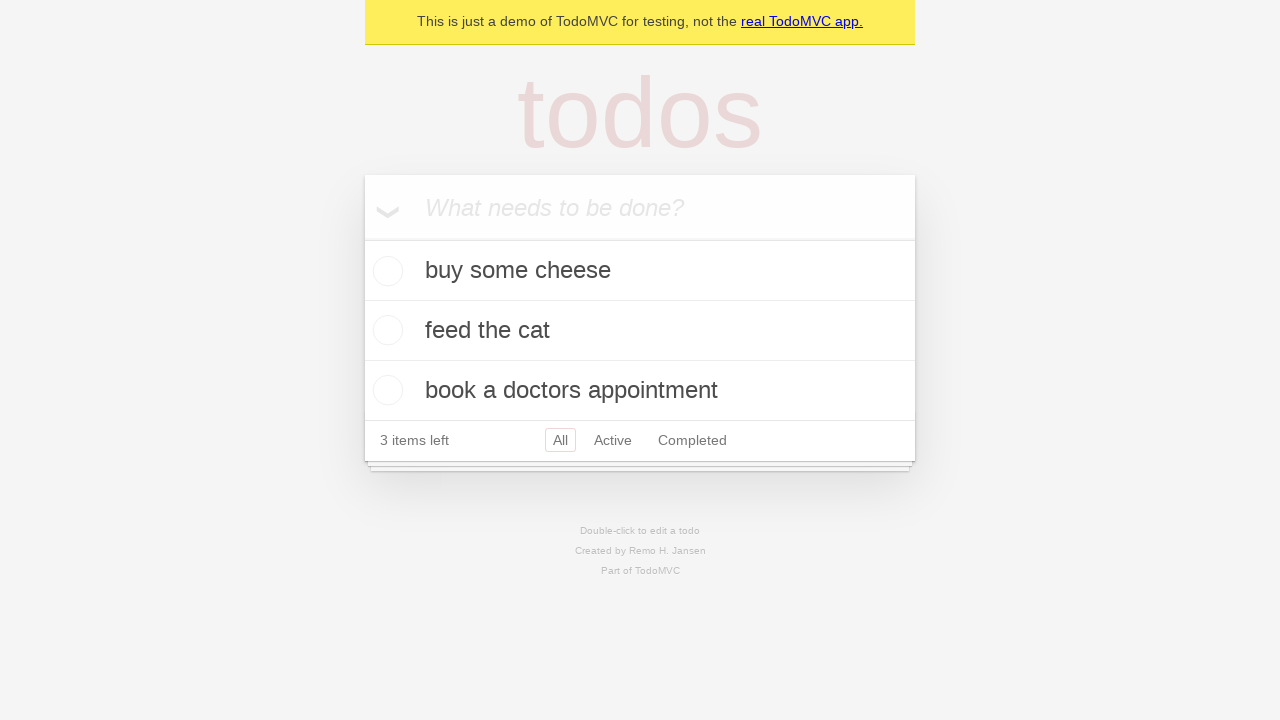

Checked the second todo item to mark it as completed at (385, 330) on internal:testid=[data-testid="todo-item"s] >> nth=1 >> internal:role=checkbox
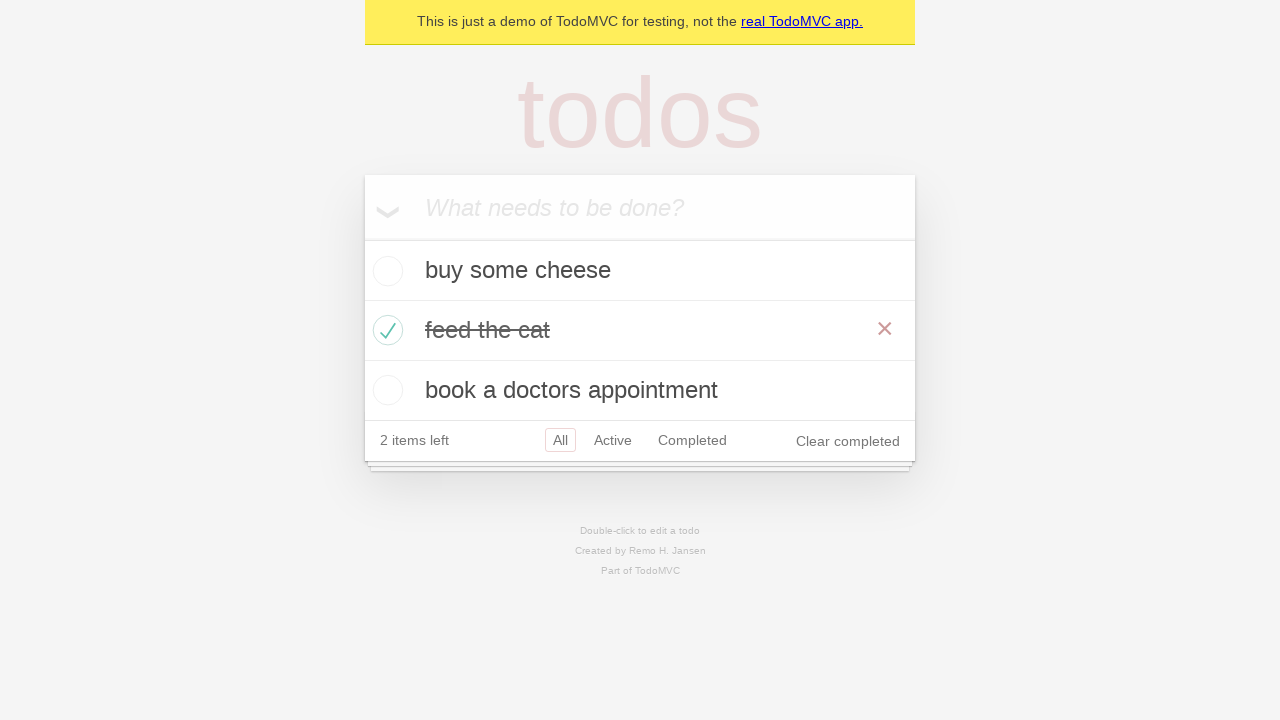

Clicked the Completed filter to display only completed items at (692, 440) on internal:role=link[name="Completed"i]
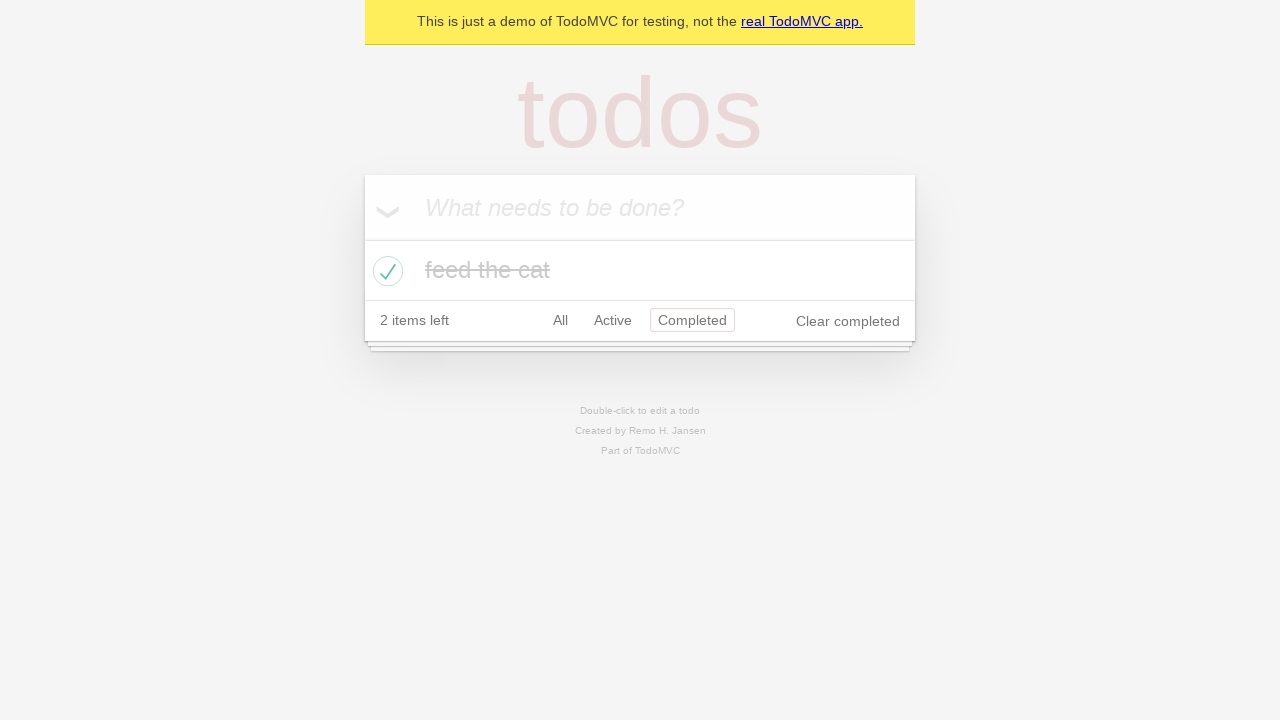

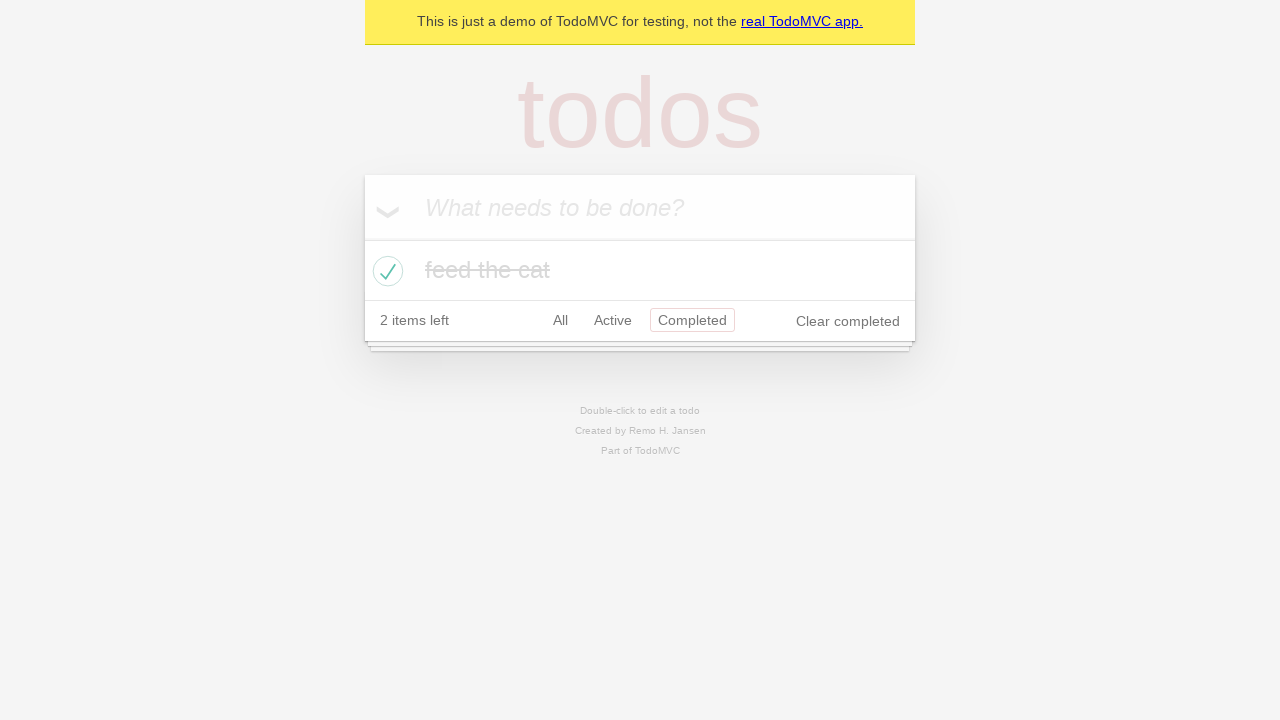